Tests window handling by clicking a link that opens a new window, switching to the new window to verify its content, then switching back to the main window to verify its content

Starting URL: https://the-internet.herokuapp.com/windows

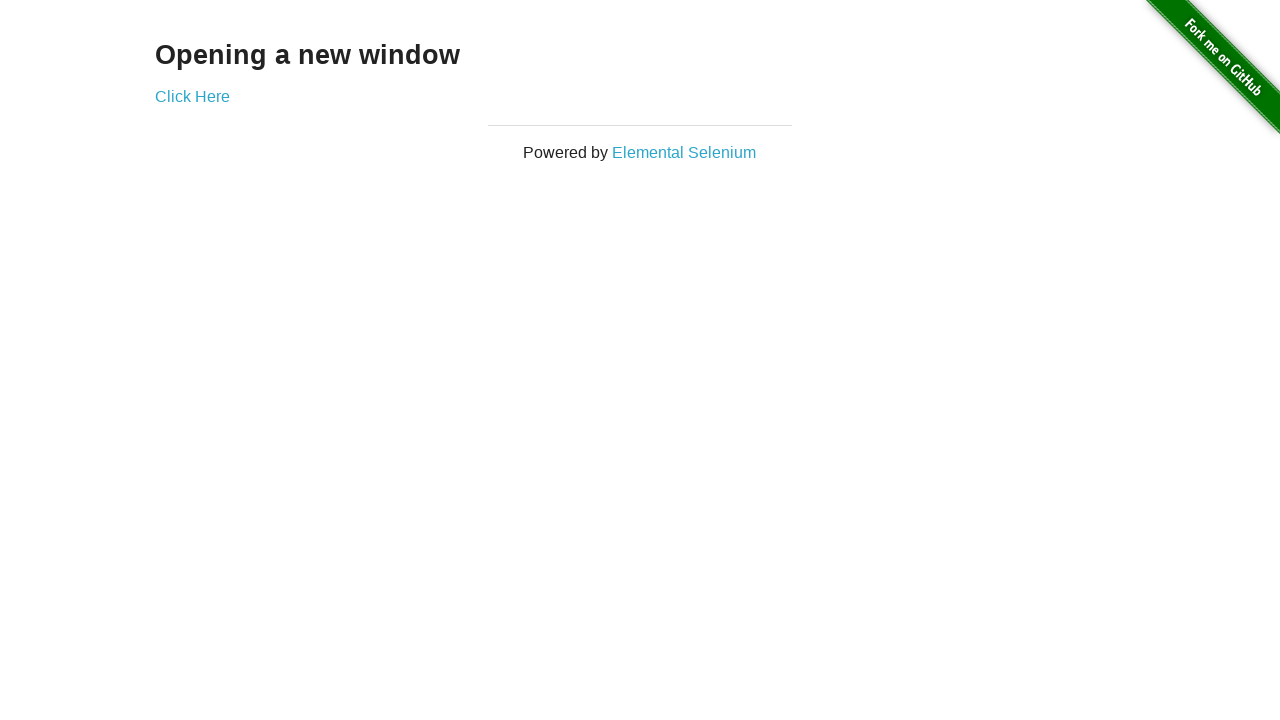

Clicked 'Click Here' link to open new window at (192, 96) on text=Click Here
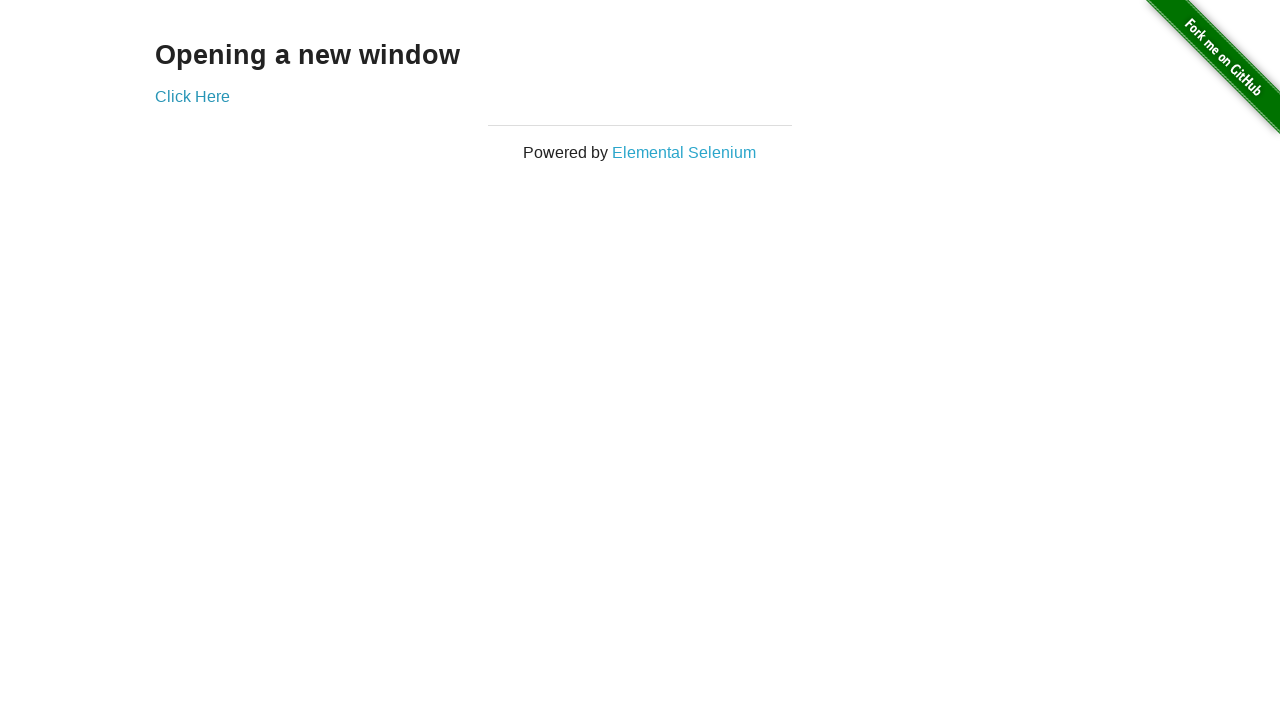

New window/page object obtained
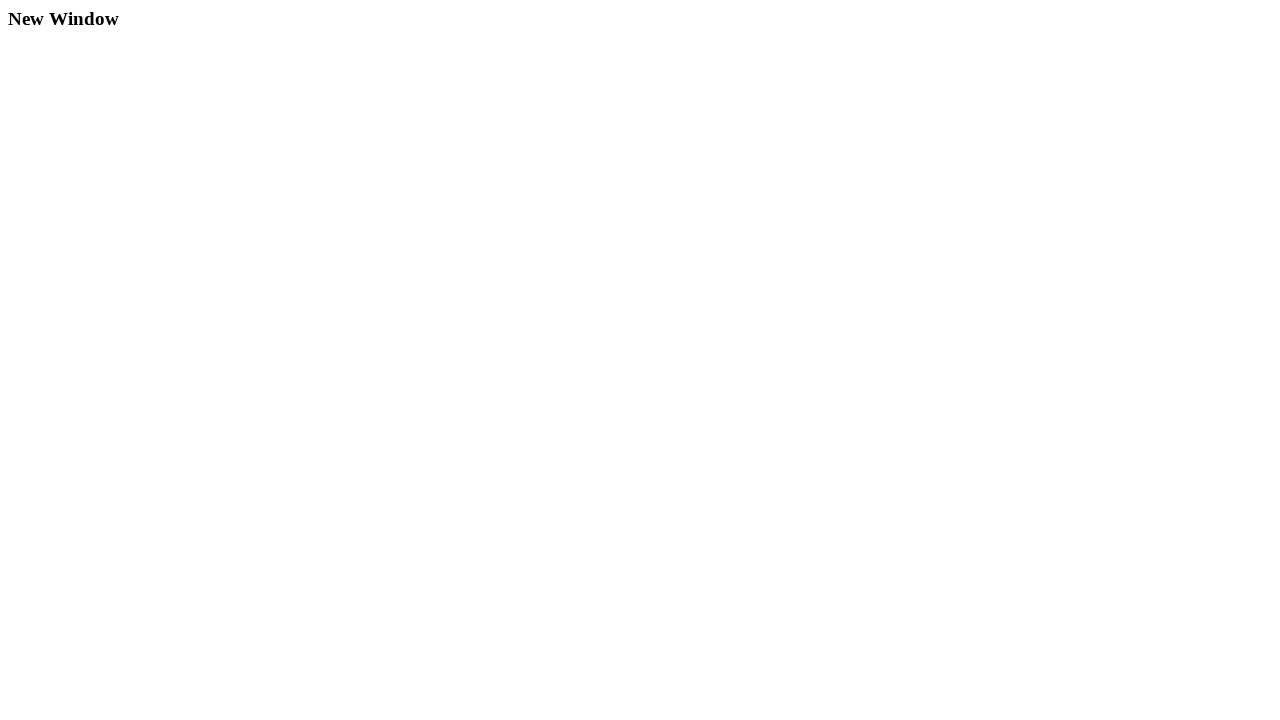

New page finished loading
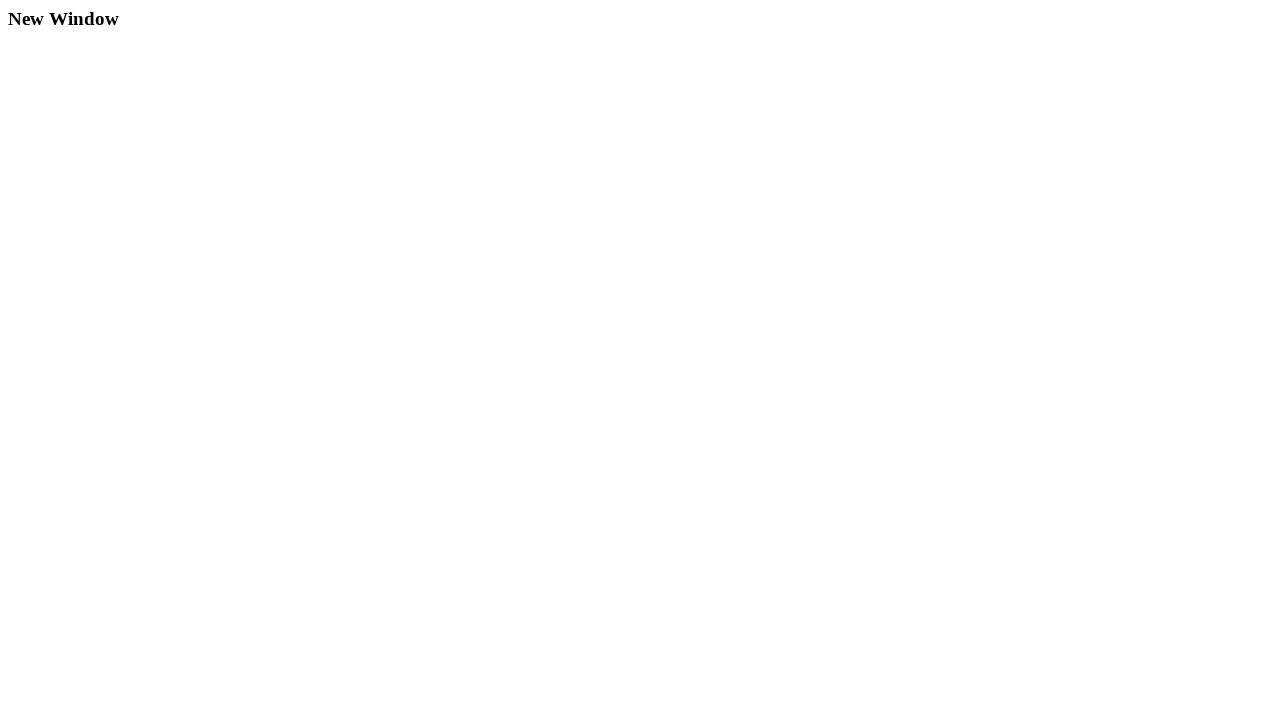

Retrieved heading text from new window
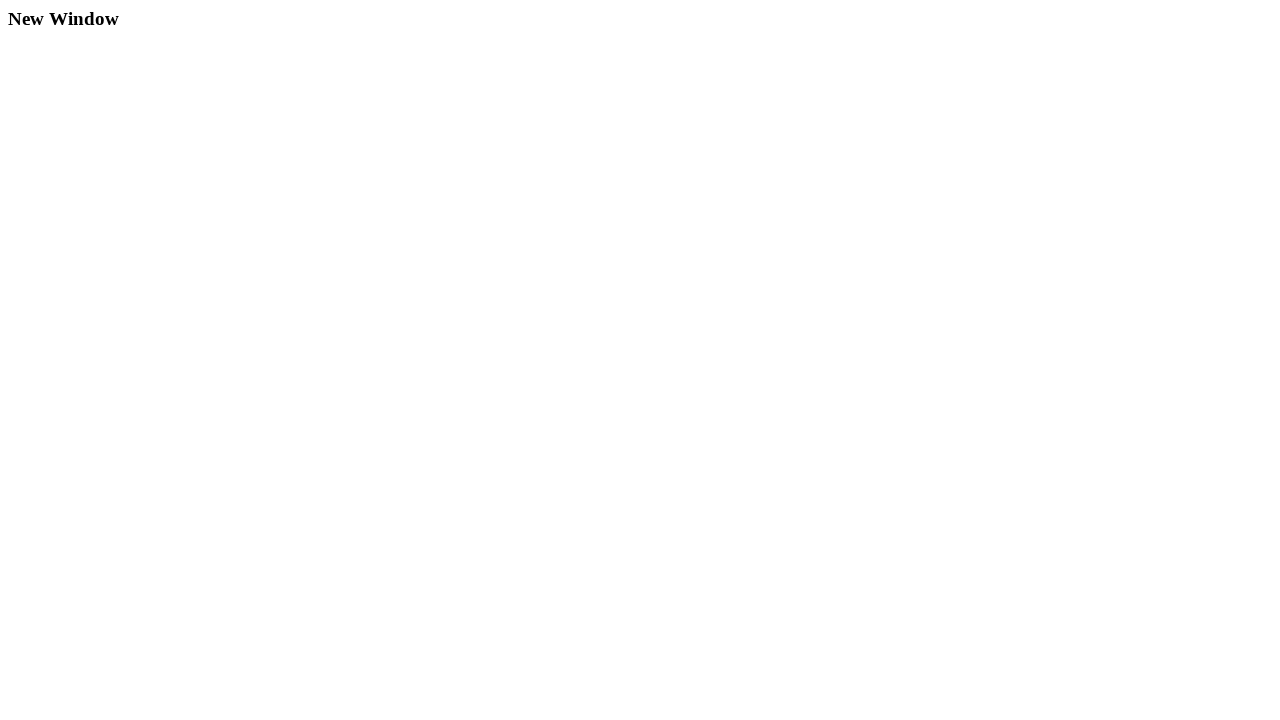

Verified new window heading is 'New Window'
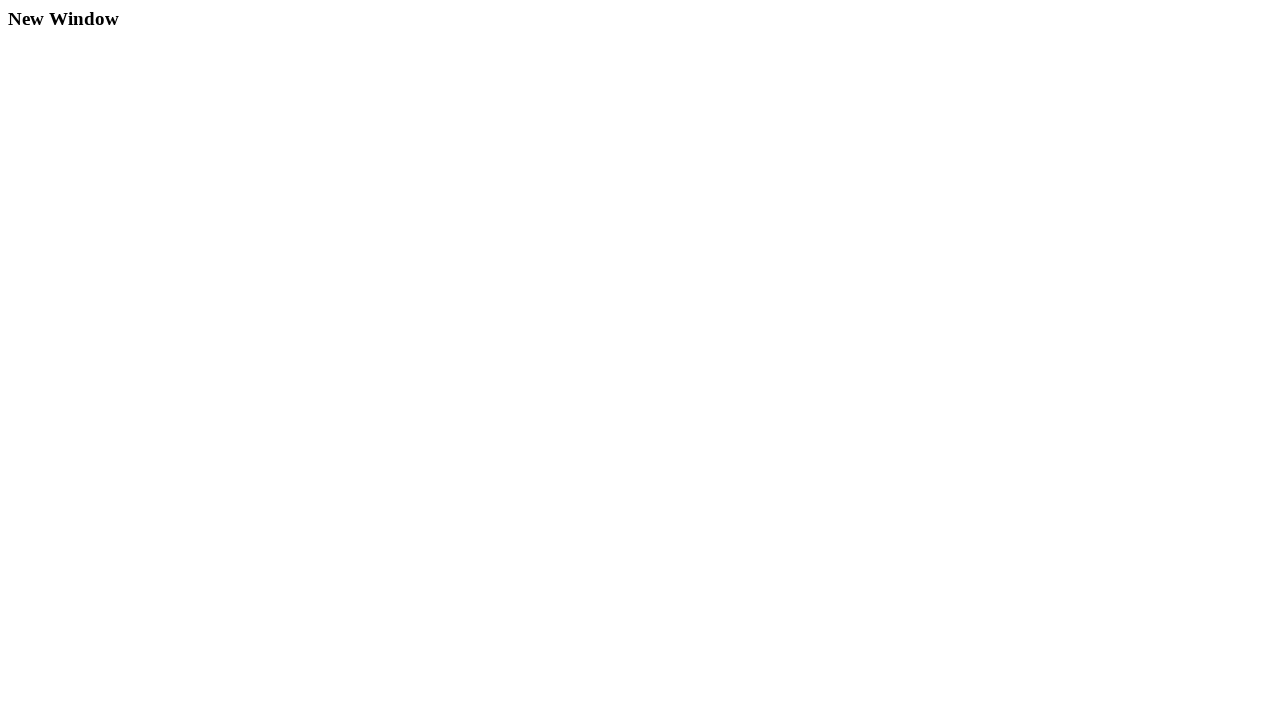

Retrieved heading text from main window
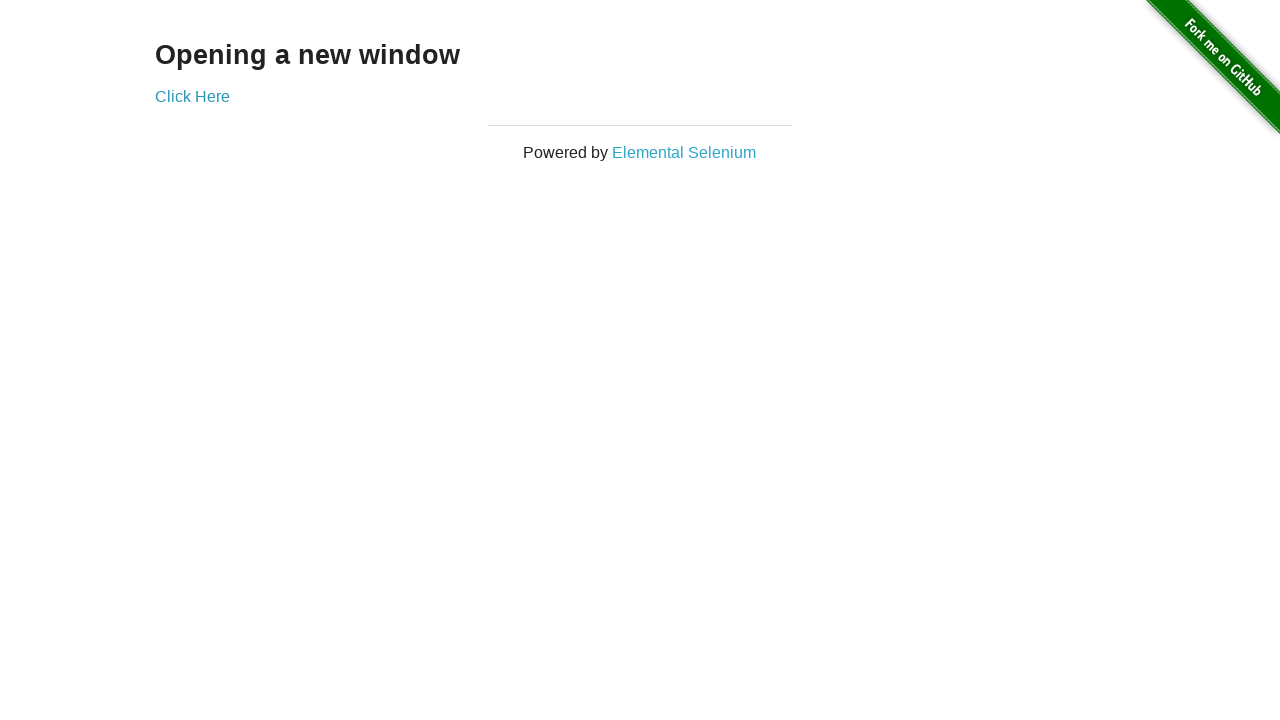

Verified main window heading is 'Opening a new window'
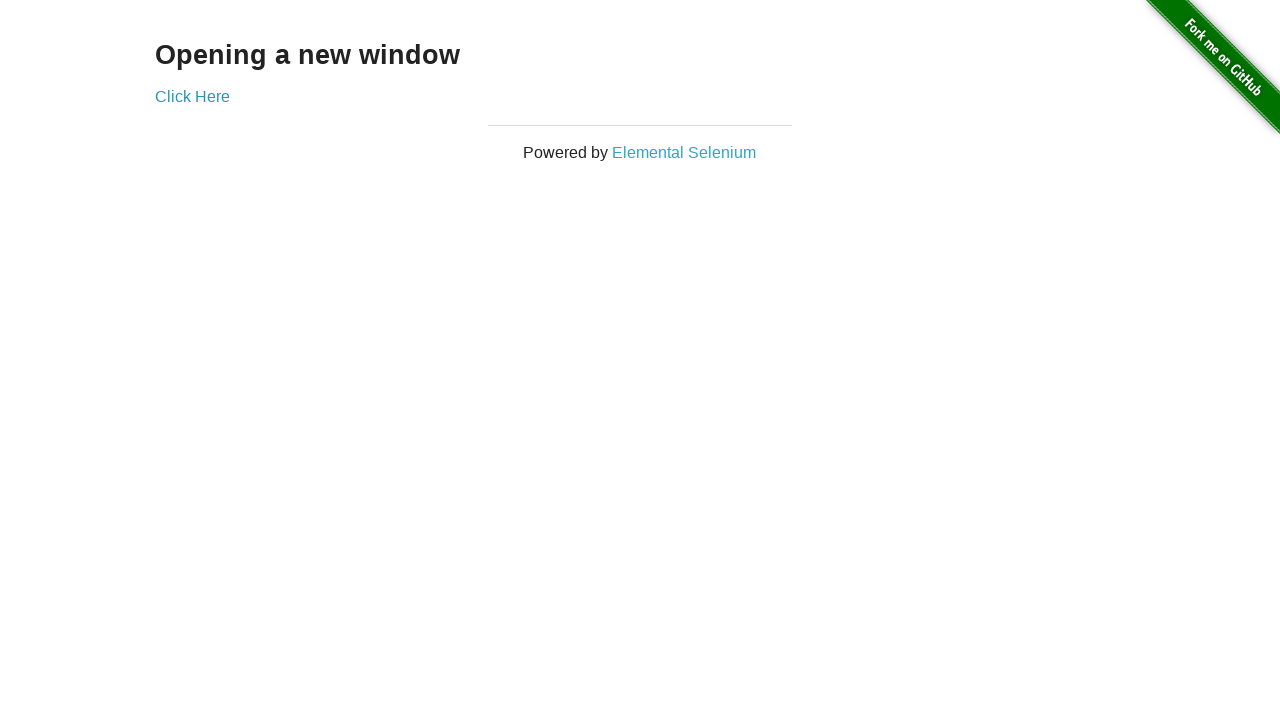

Closed new window/page
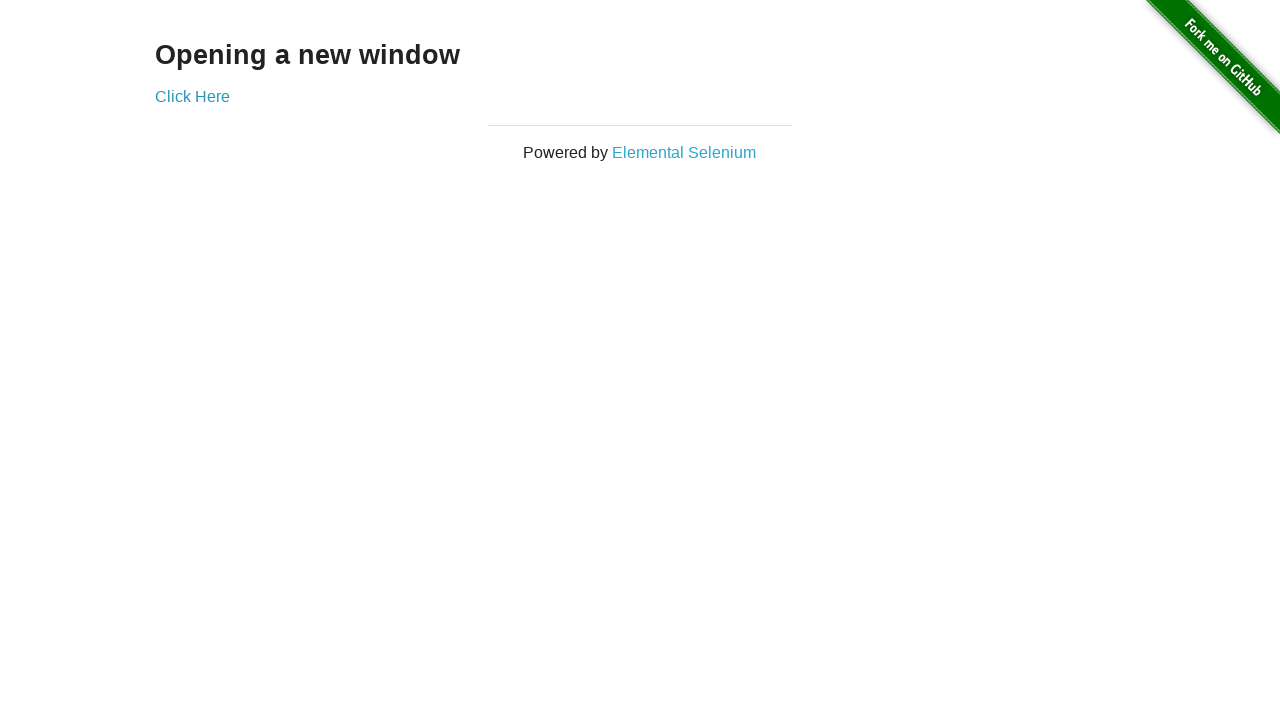

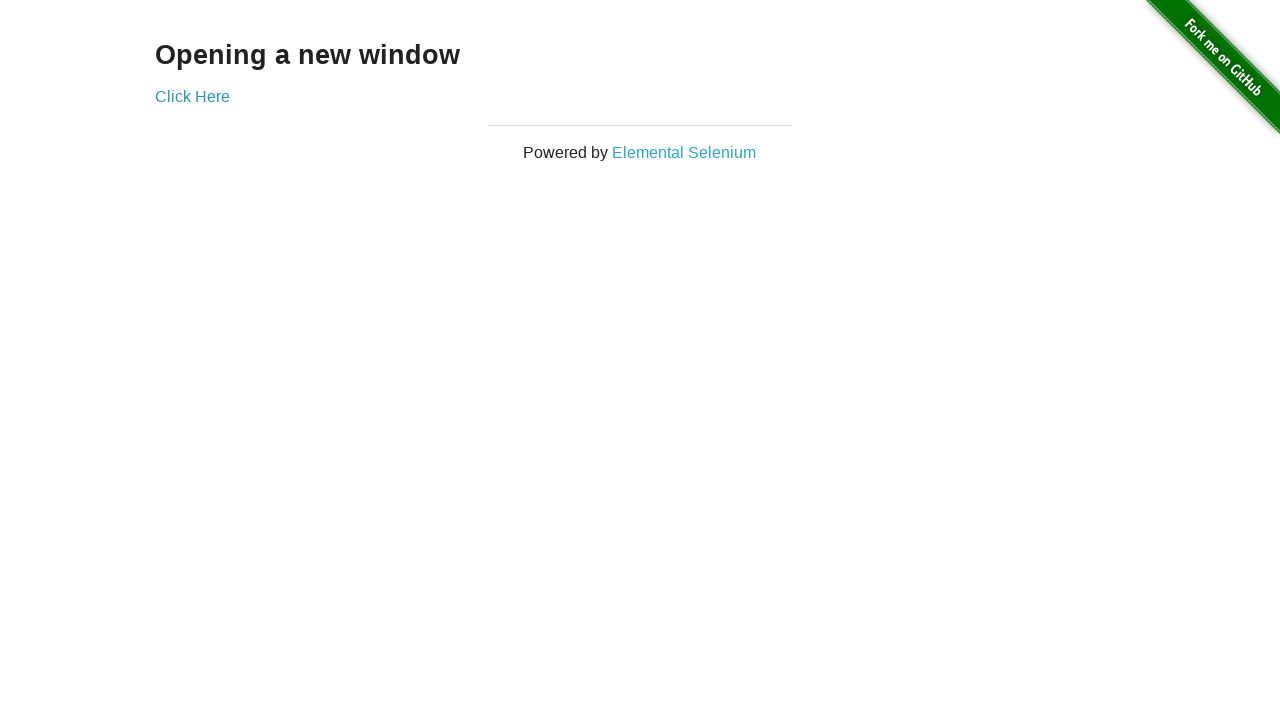